Tests the search filter functionality on the Comfy/CTRS website by searching for "iphone" and verifying that search results are displayed.

Starting URL: https://www.ctrs.com.ua/

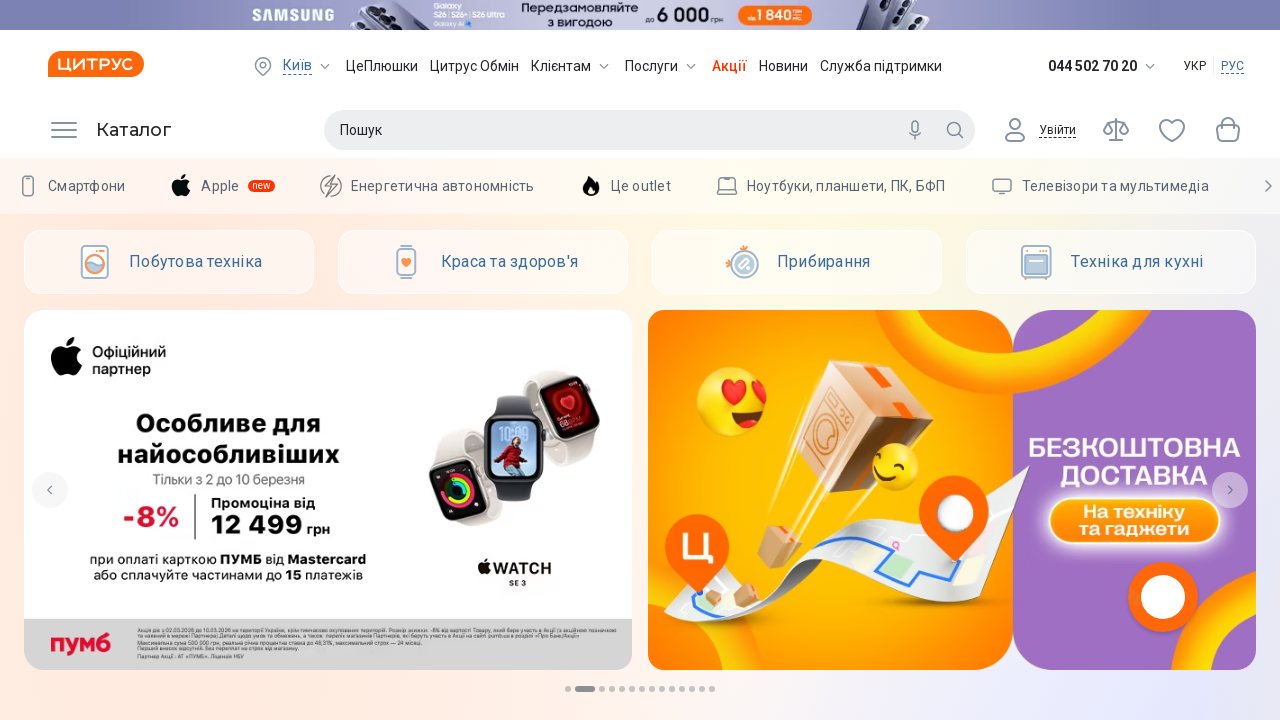

Filled search input with 'iphone' on input.search-input
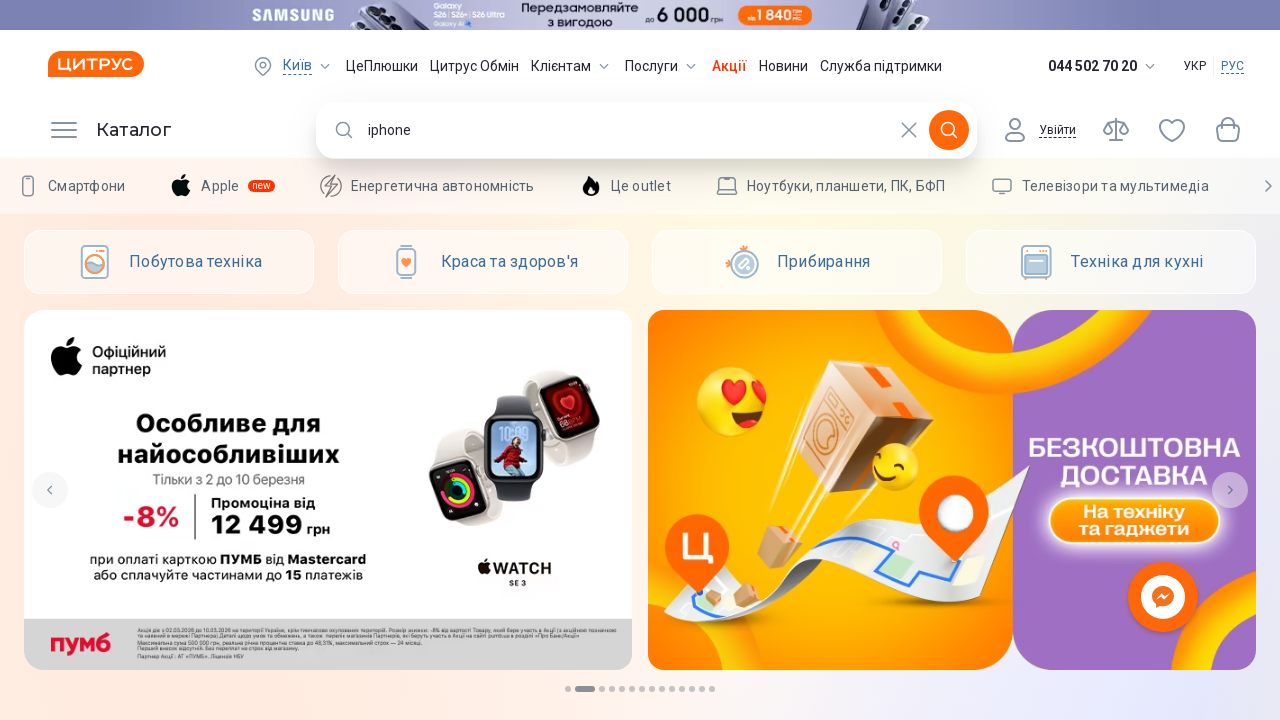

Pressed Enter to submit search query on input.search-input
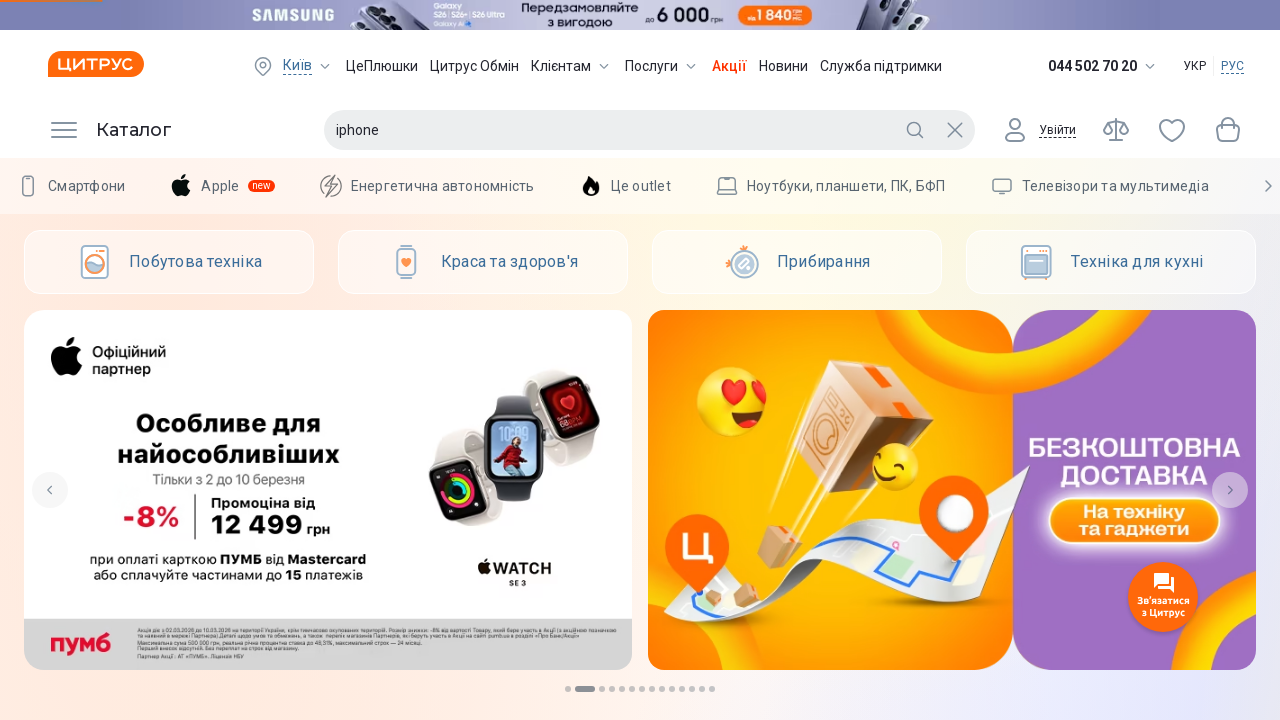

Search results loaded successfully
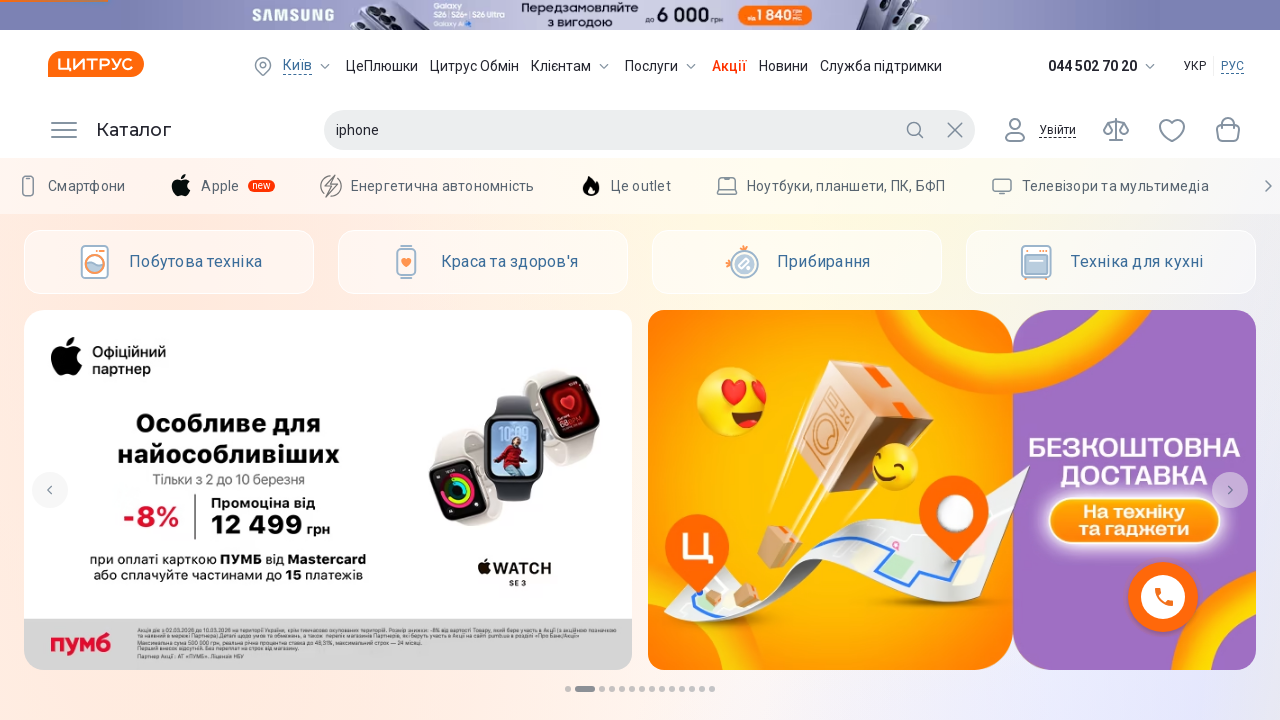

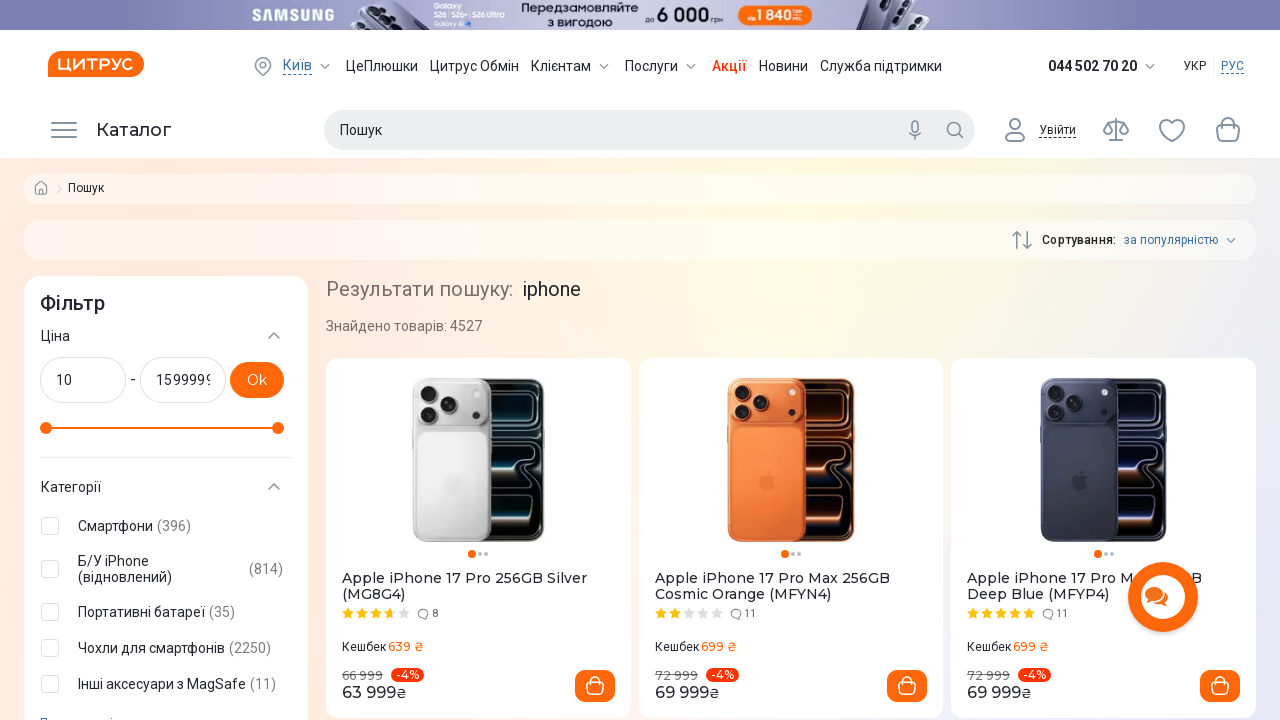